Tests nested iframe navigation by clicking on the nested frames link, switching to the top frame, then to the middle frame, and verifying content is accessible within the nested frame structure.

Starting URL: https://the-internet.herokuapp.com/

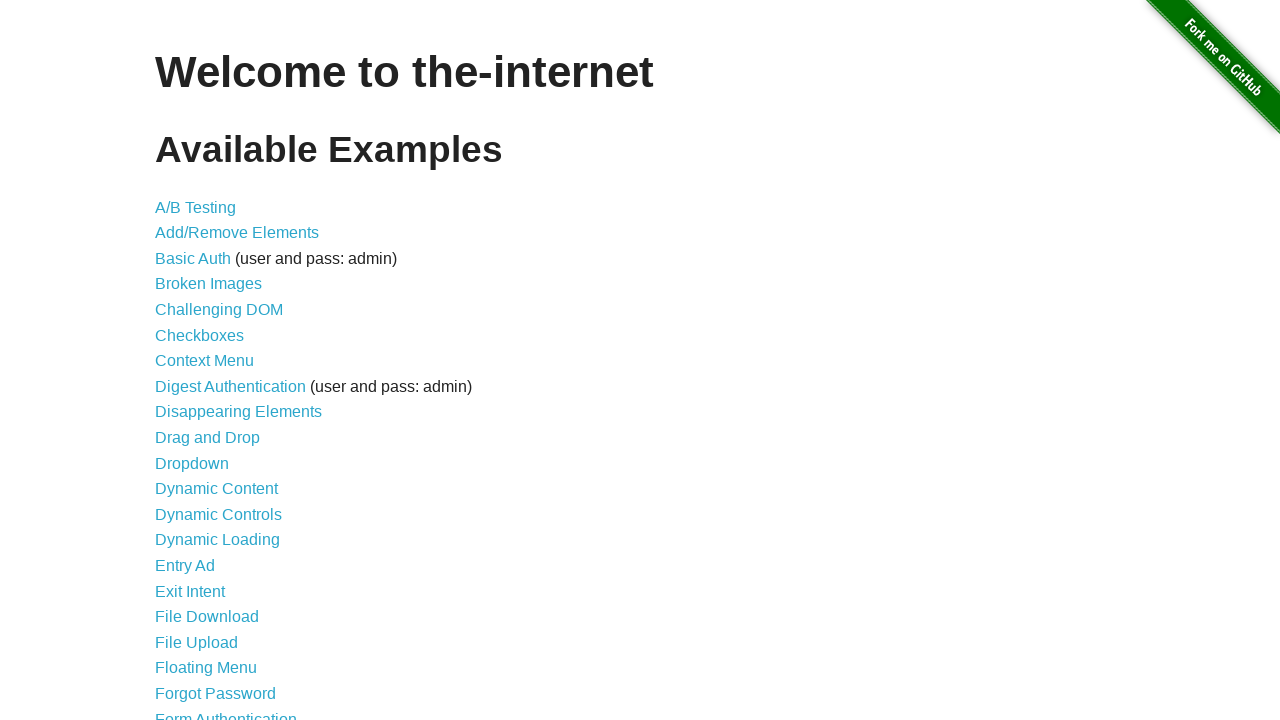

Clicked on the Nested Frames link (34th item in the list) at (210, 395) on xpath=//ul/li[34]/a
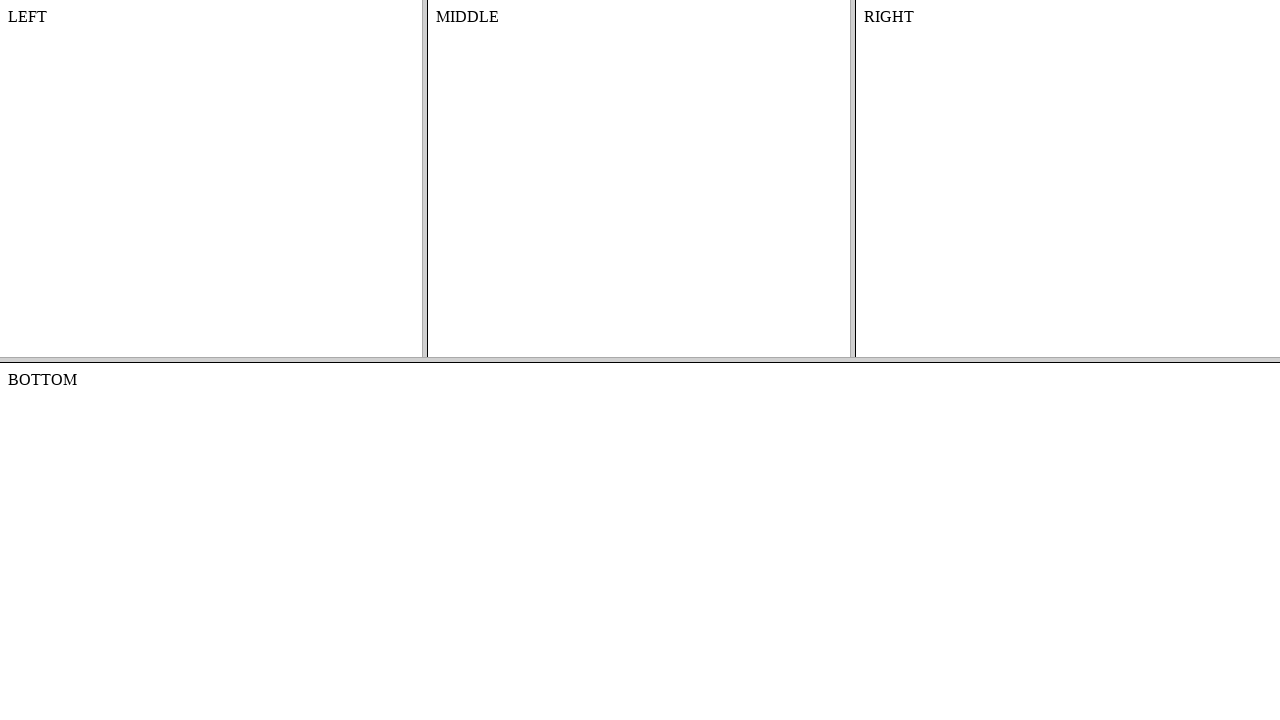

Frames page loaded successfully
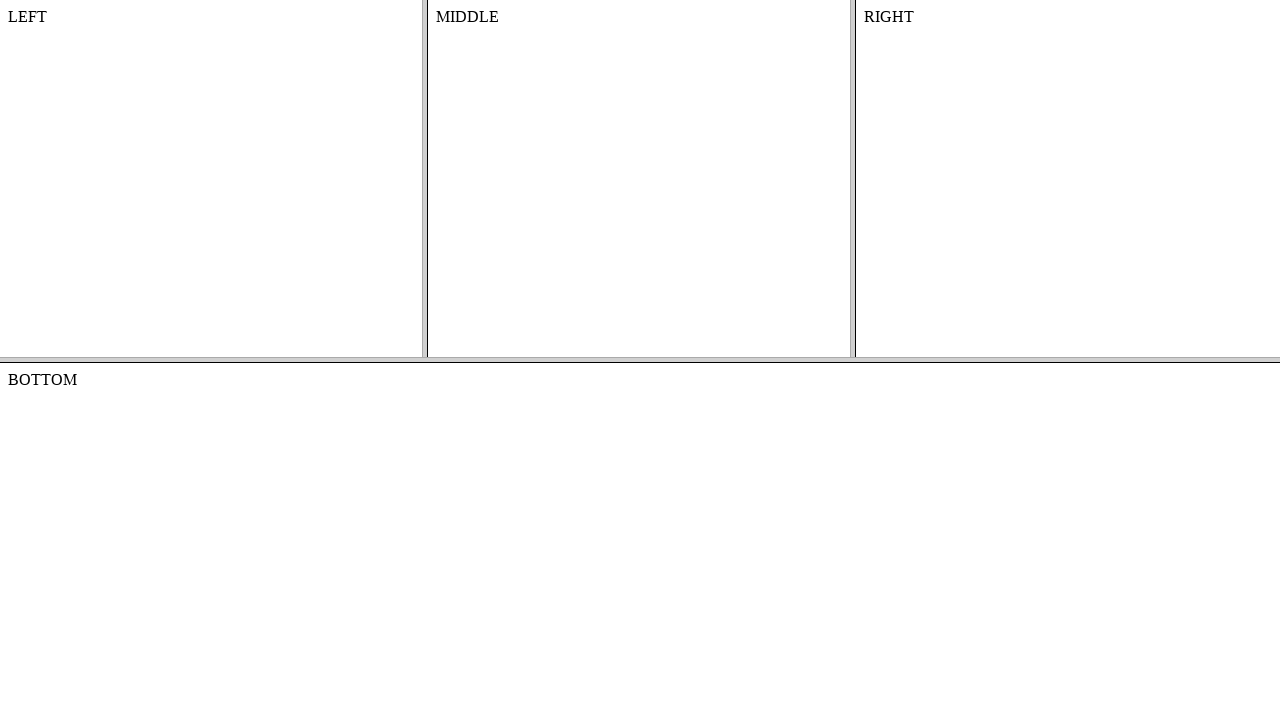

Located the top frame
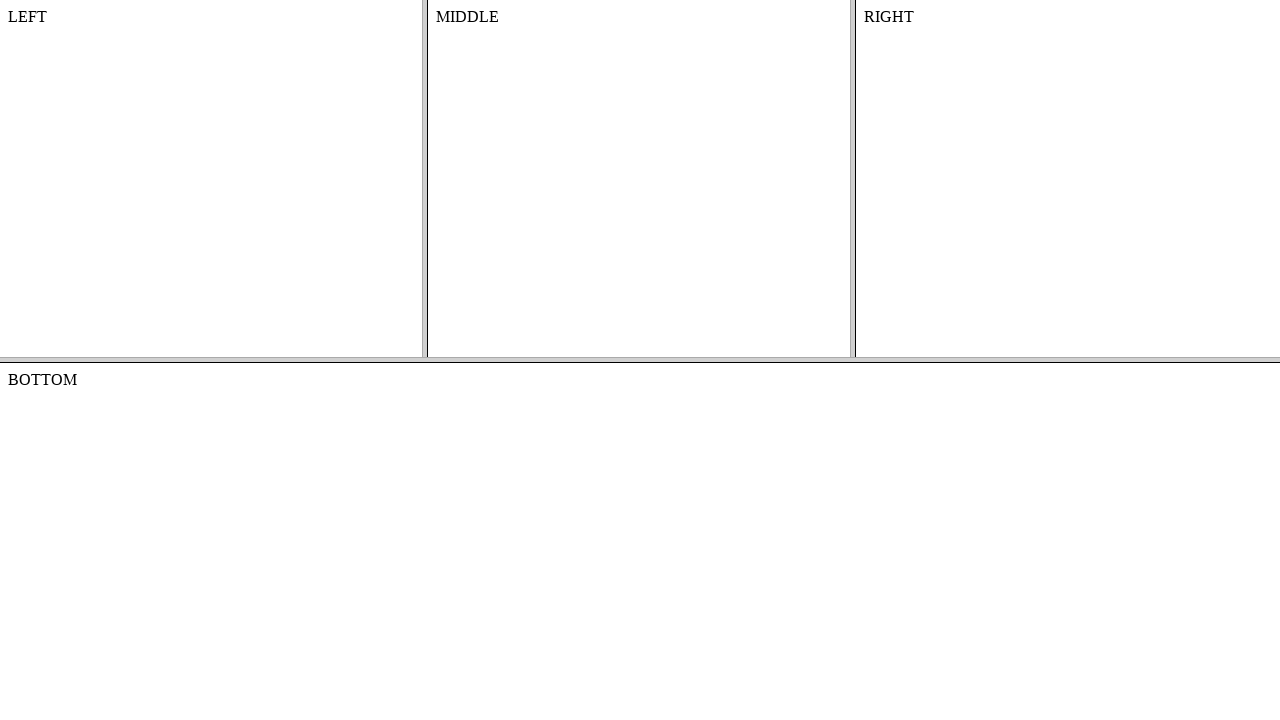

Located the middle frame within the top frame
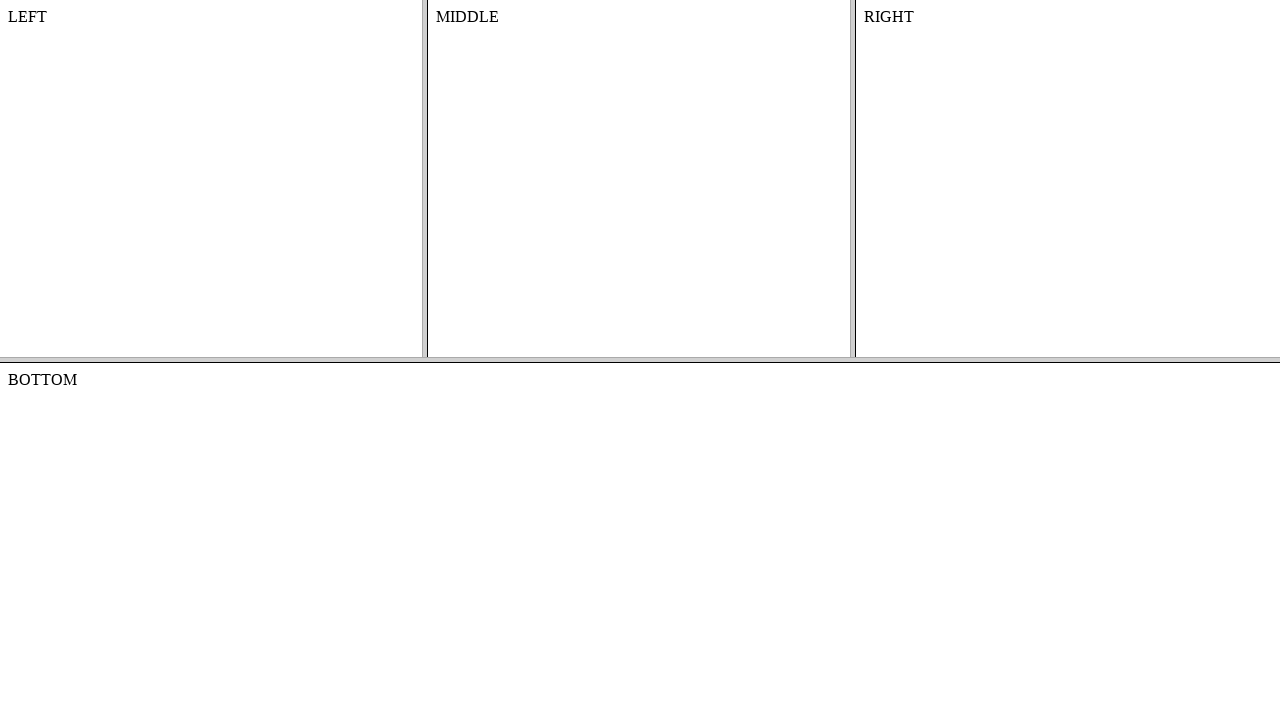

Verified content is accessible in the nested middle frame
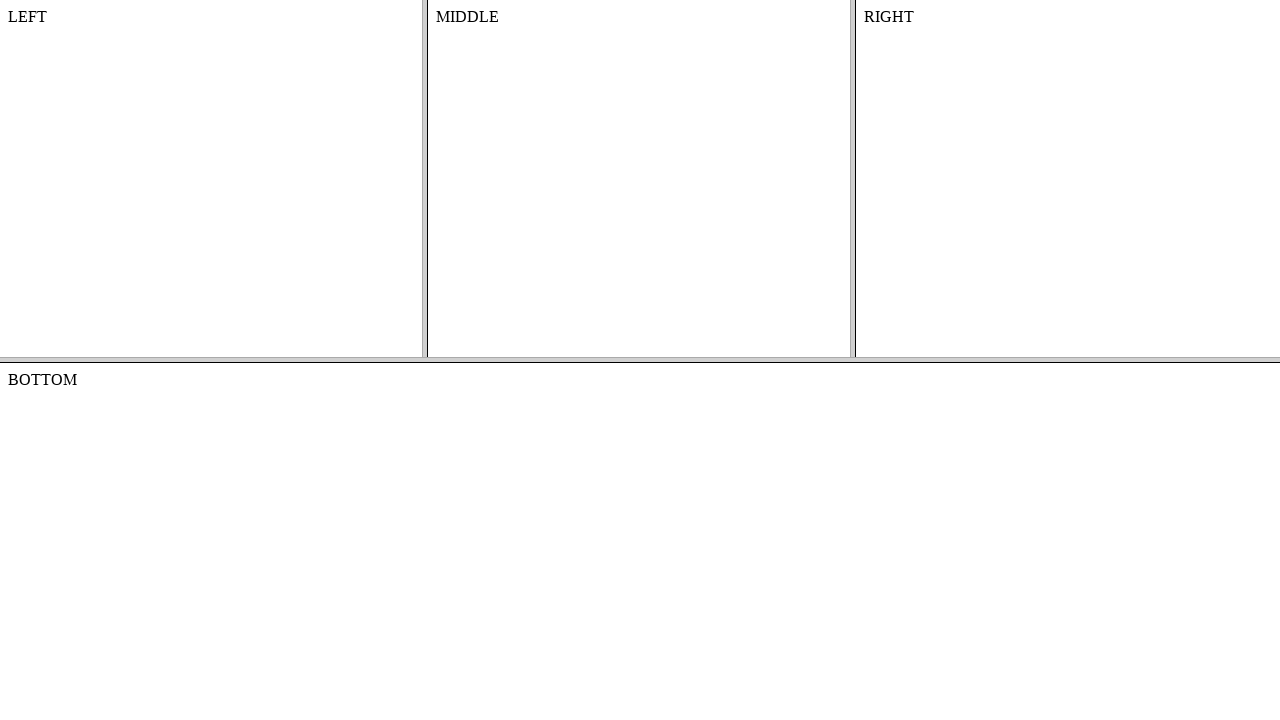

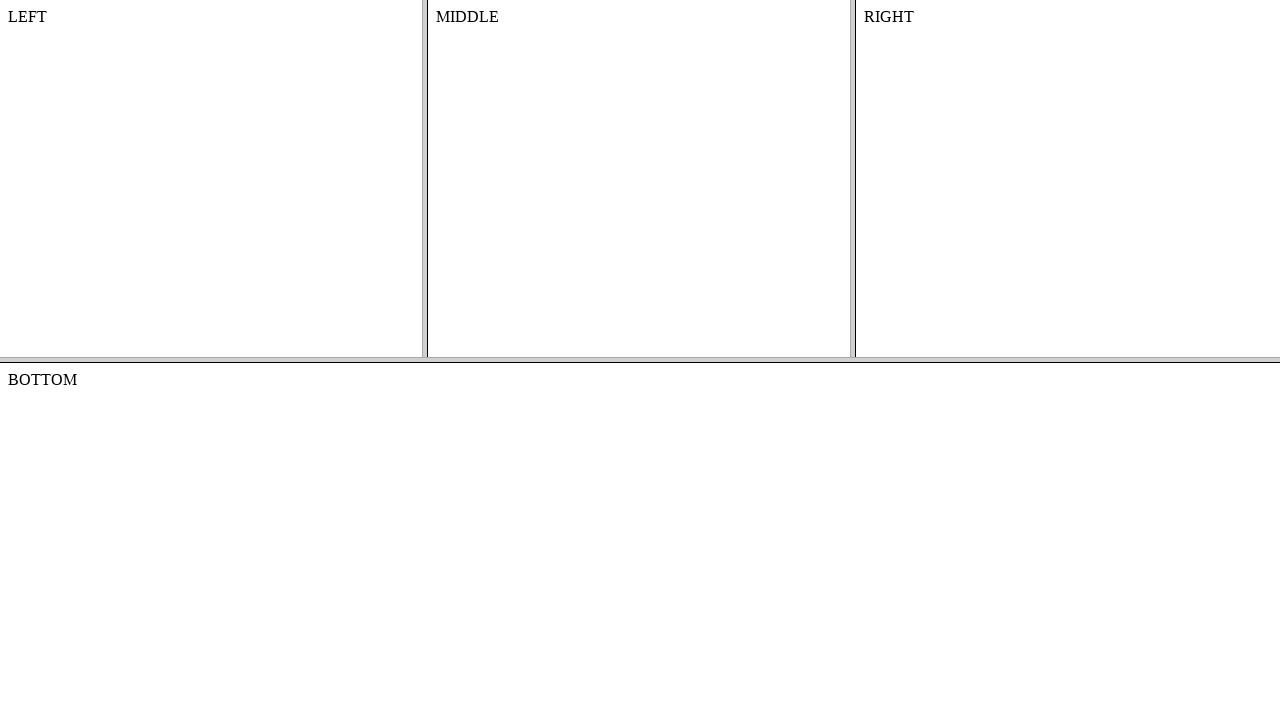